Tests clicking a submit button on a web form

Starting URL: https://bonigarcia.dev/selenium-webdriver-java/web-form.html

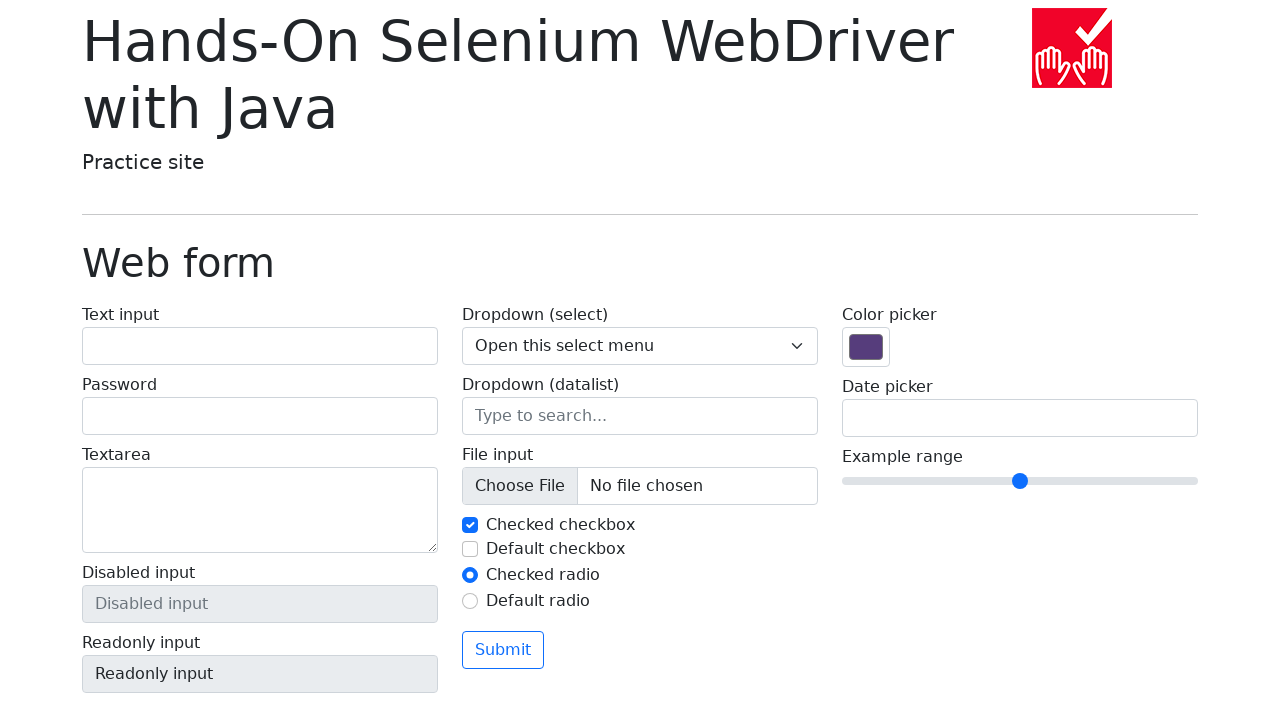

Navigated to web form page
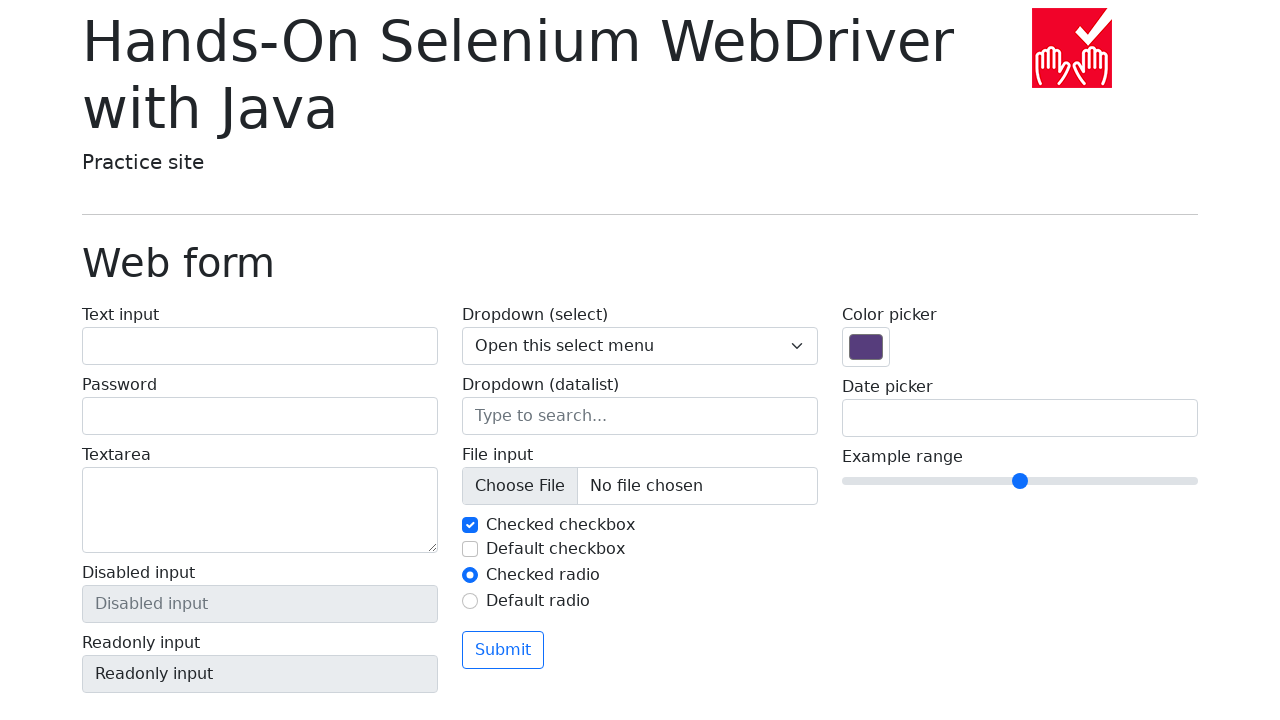

Clicked submit button on web form at (503, 650) on xpath=//button[normalize-space()='Submit']
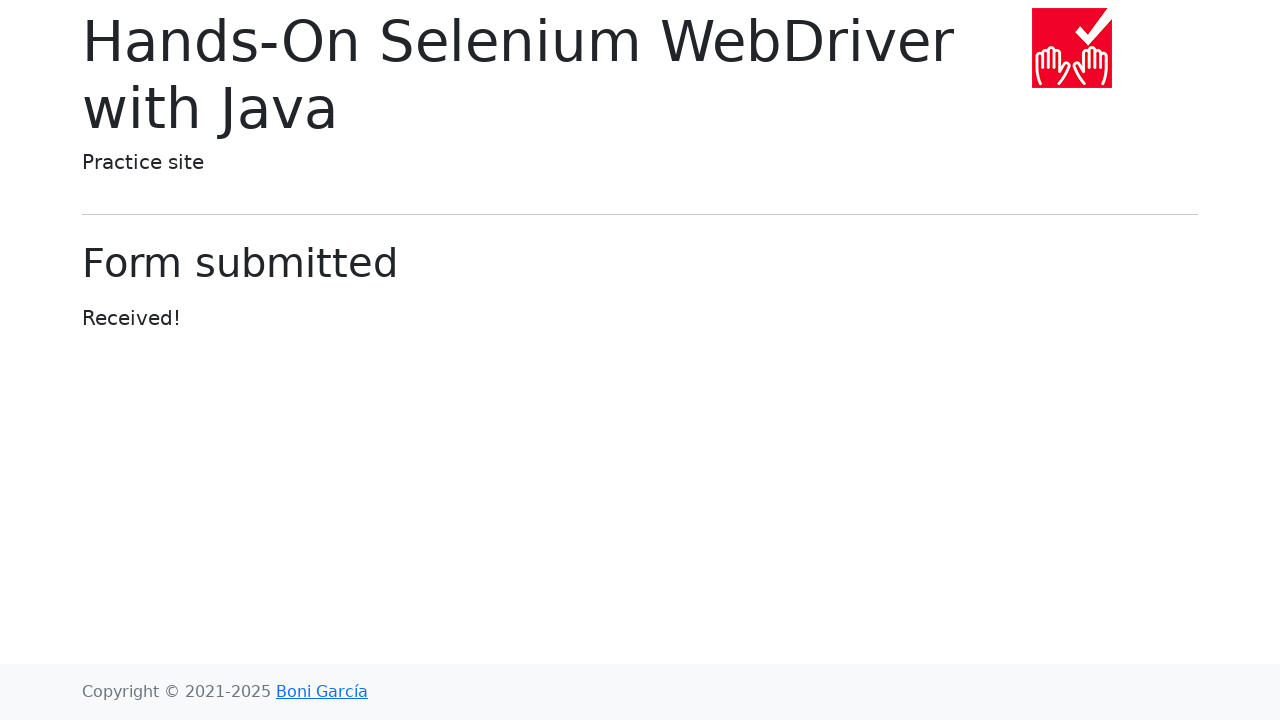

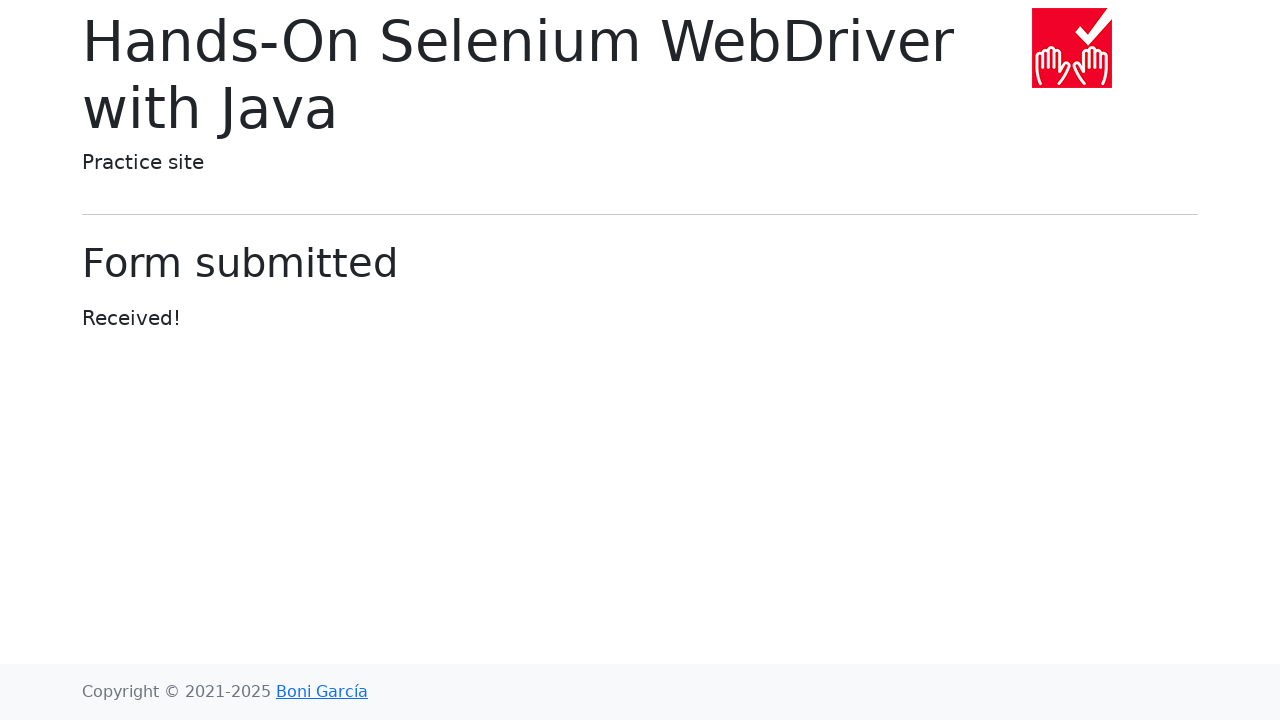